Tests adding specific vegetables (Cucumber, Brocolli, Beetroot) to cart on a grocery shopping practice website, then opens the cart and applies a promo code

Starting URL: https://rahulshettyacademy.com/seleniumPractise/

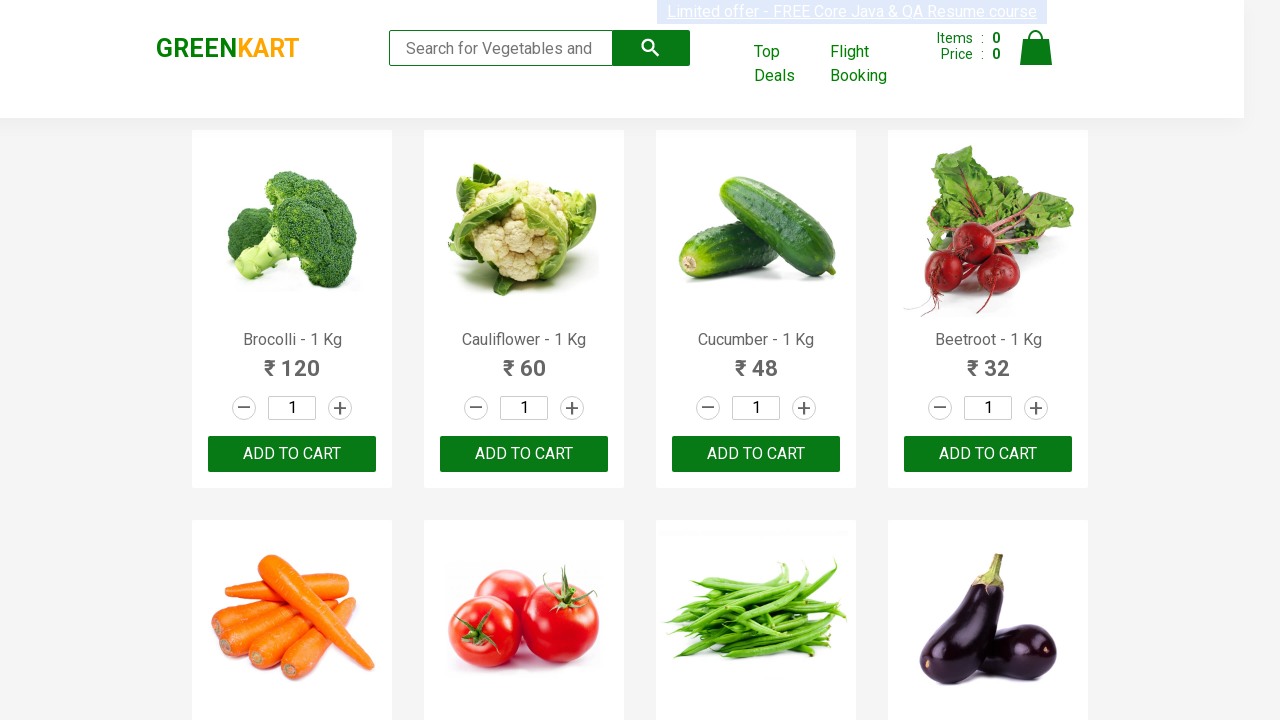

Waited for product names to load on the grocery shopping page
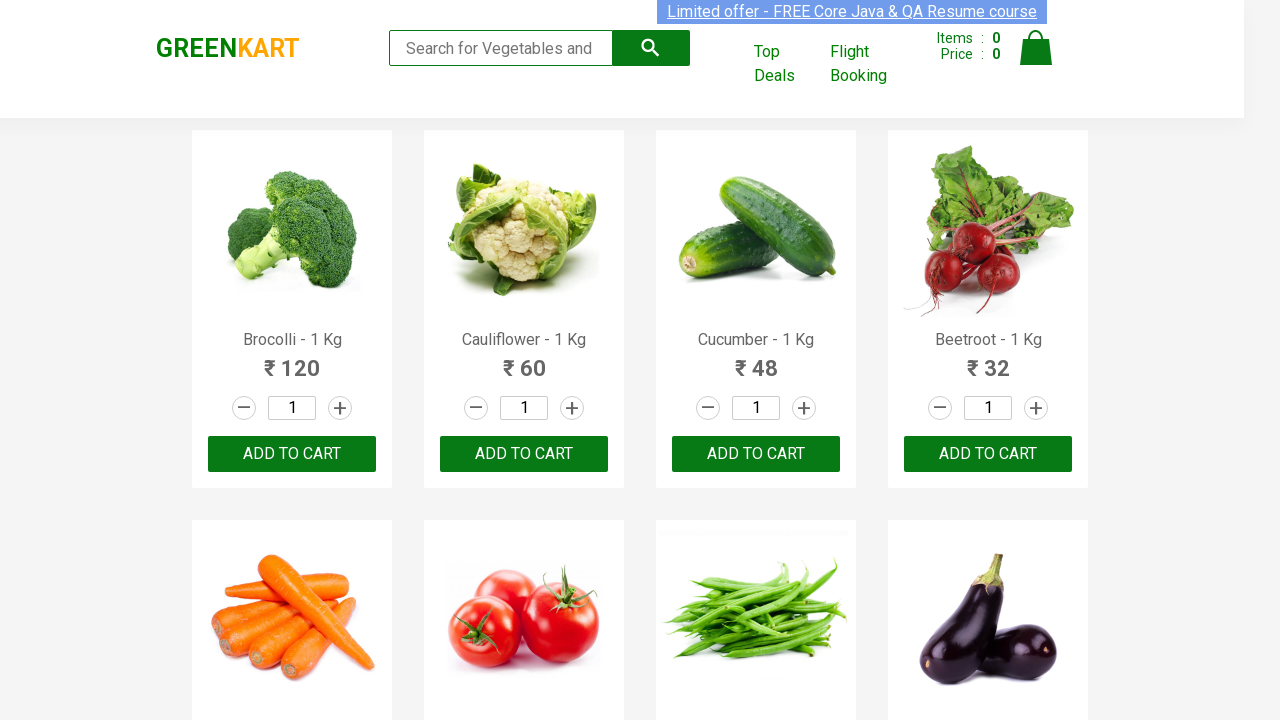

Retrieved all product elements from the page
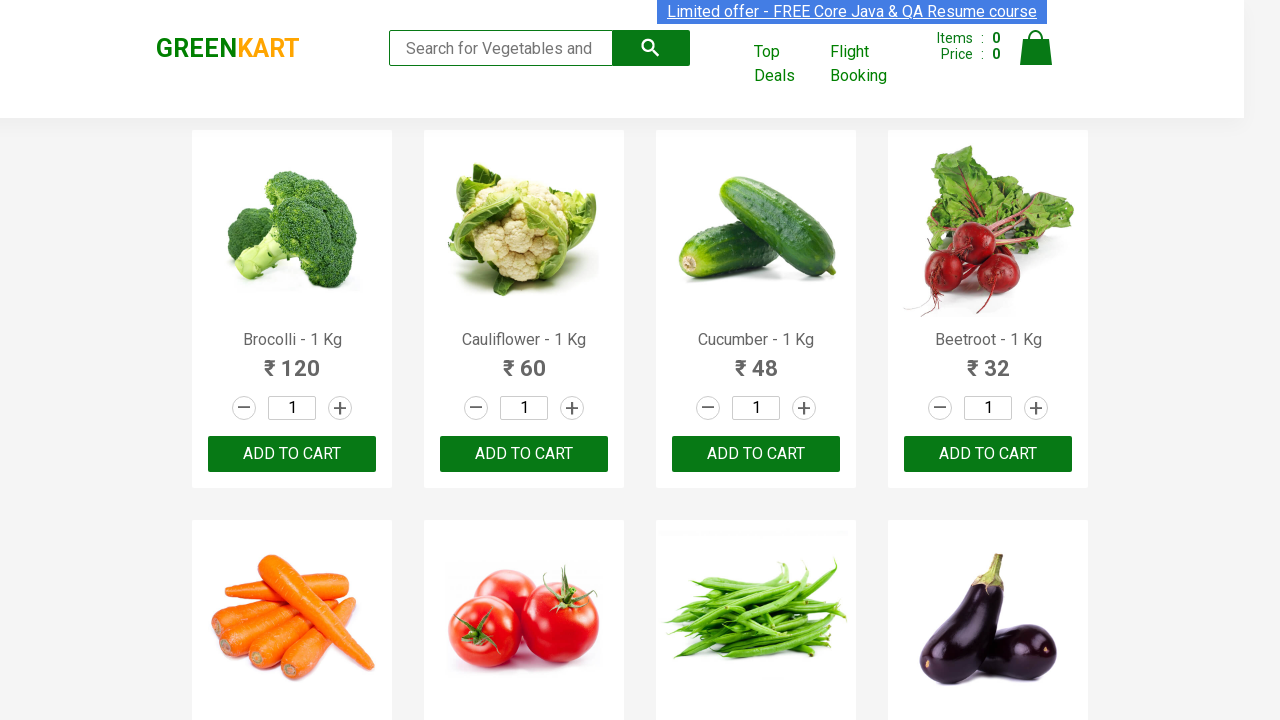

Added Brocolli to cart at (292, 454) on xpath=//div[@class='product-action']/button >> nth=0
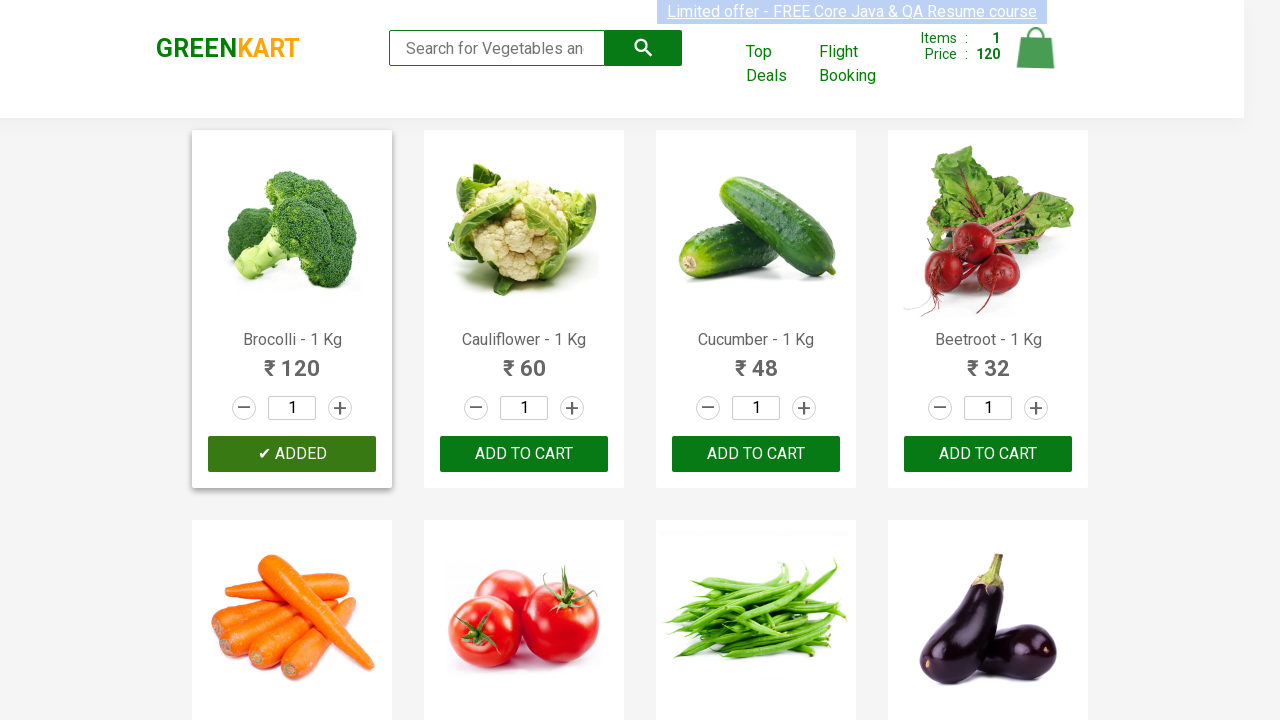

Added Cucumber to cart at (756, 454) on xpath=//div[@class='product-action']/button >> nth=2
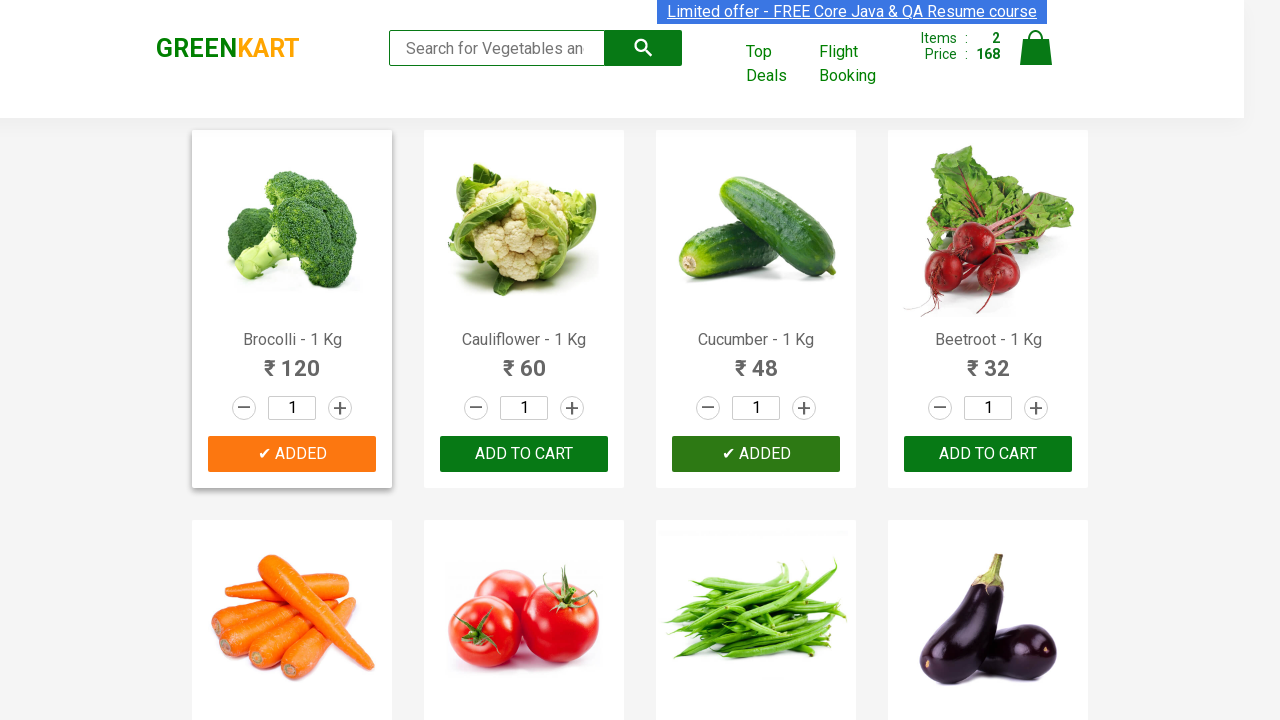

Added Beetroot to cart at (988, 454) on xpath=//div[@class='product-action']/button >> nth=3
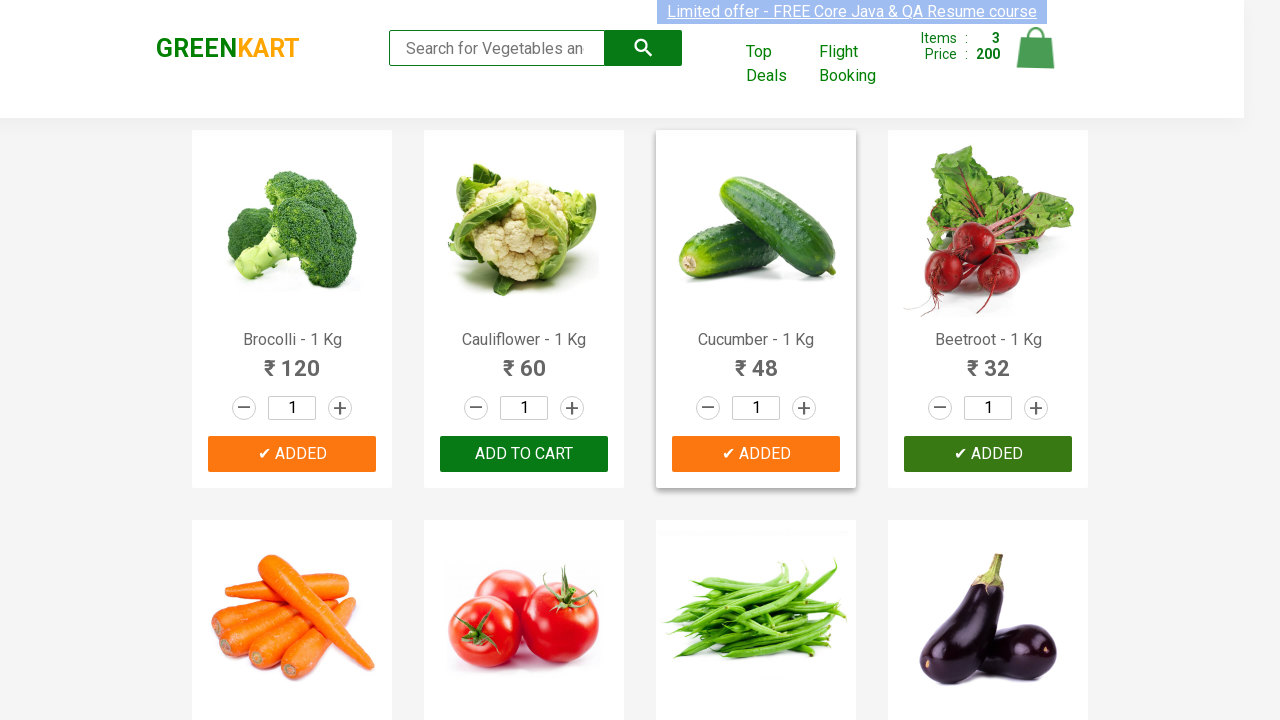

Clicked on the cart icon to open the shopping cart at (1036, 48) on img[alt='Cart']
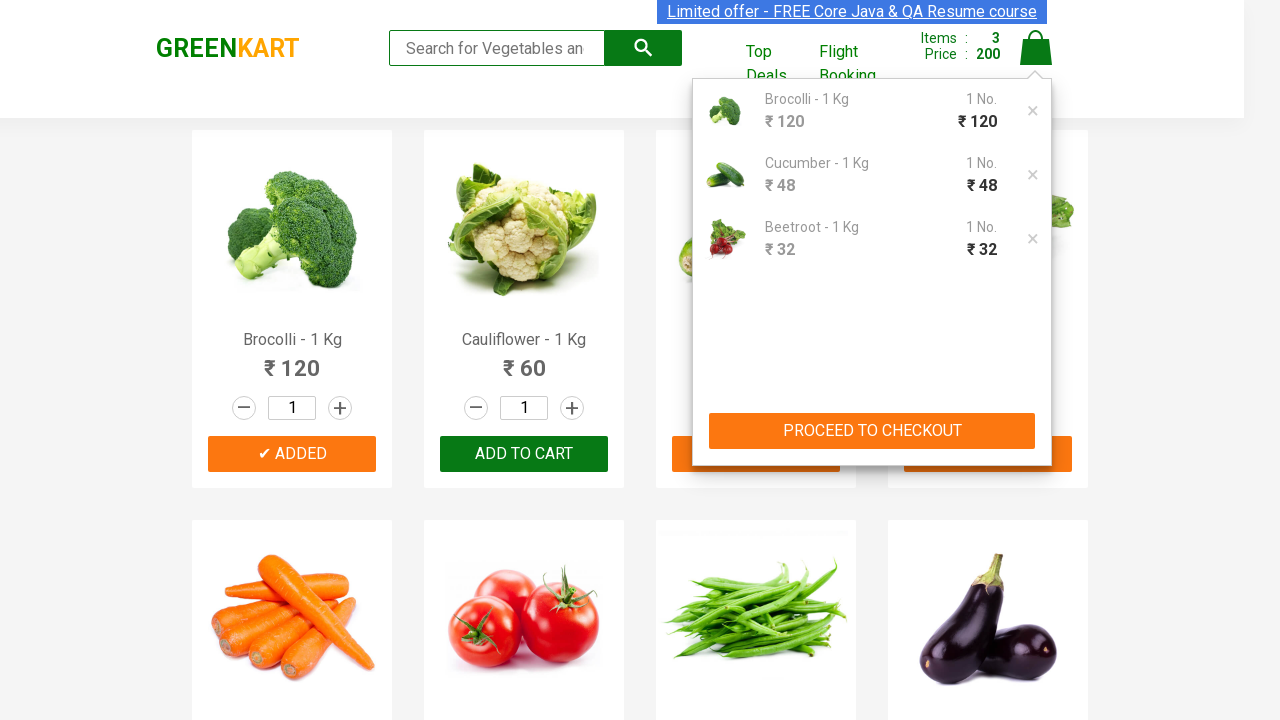

Clicked the proceed to checkout button at (872, 431) on xpath=//body[1]/div[1]/div[1]/header[1]/div[1]/div[3]/div[2]/div[2]/button[1]
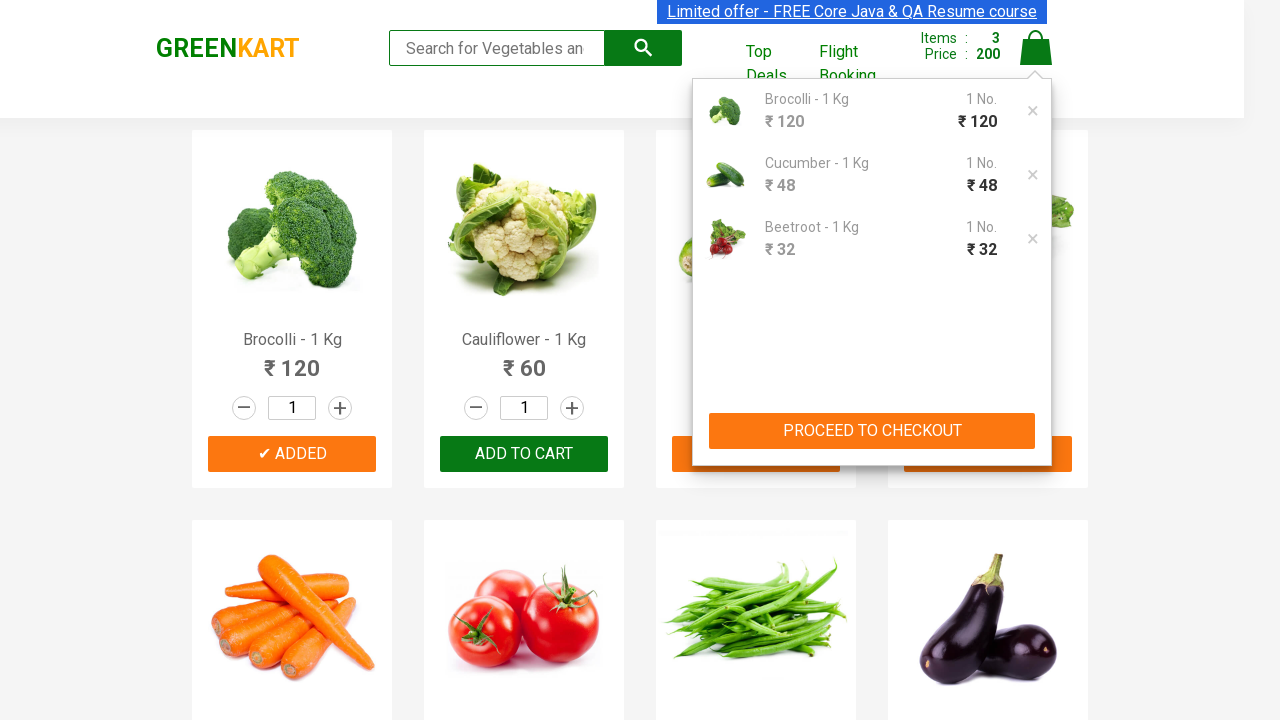

Entered promo code 'rahulshettyacademy' in the promo code field on input.promoCode
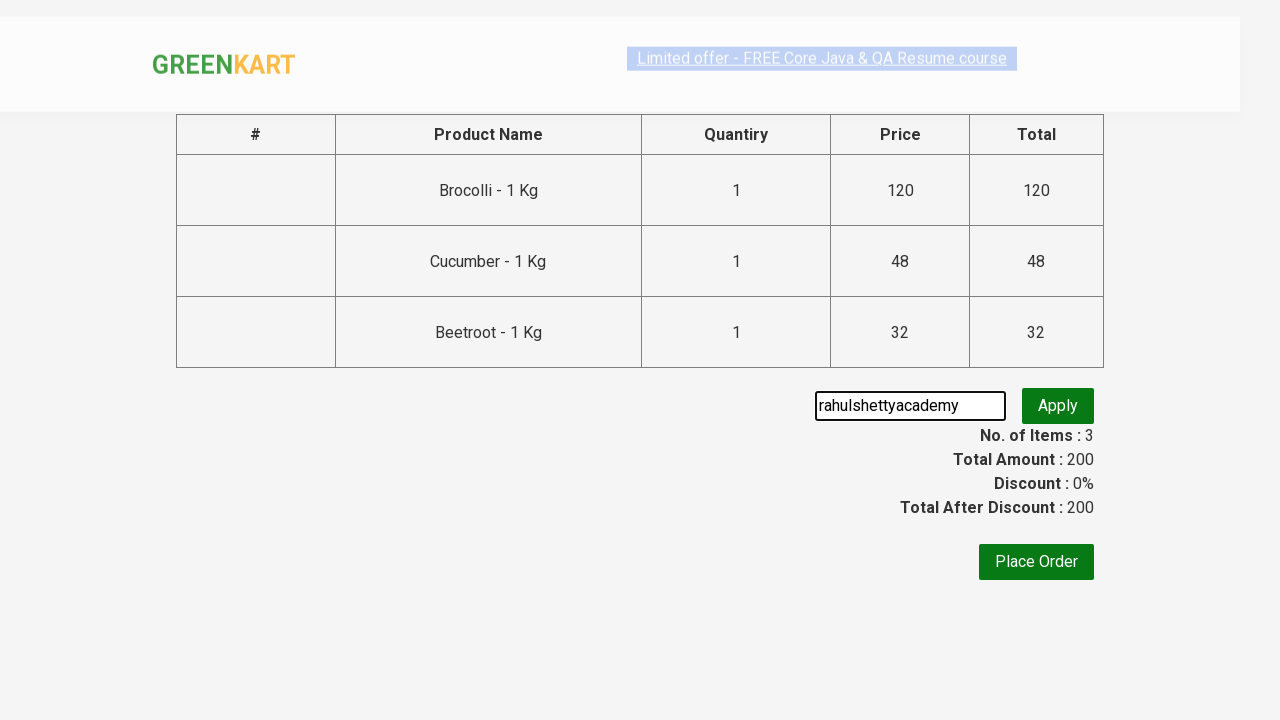

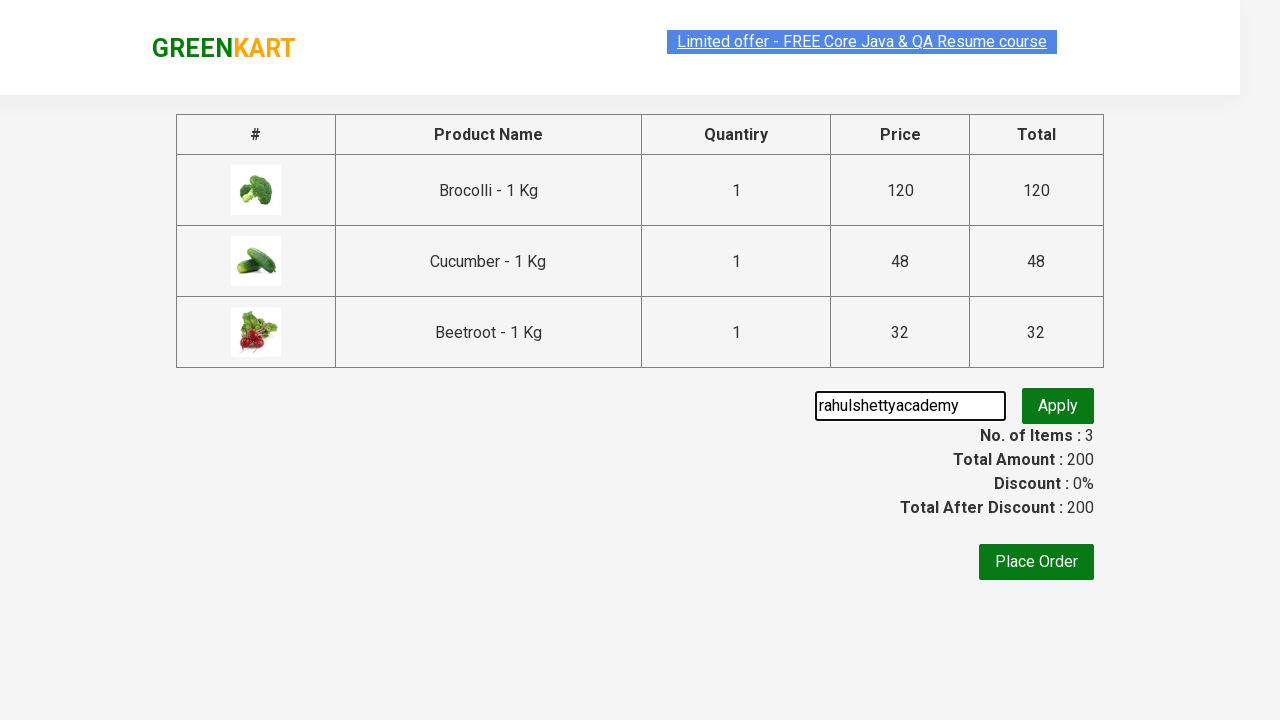